Tests single-select dropdown by selecting multiple items sequentially and verifying the final selection

Starting URL: http://antoniotrindade.com.br/treinoautomacao/elementsweb.html

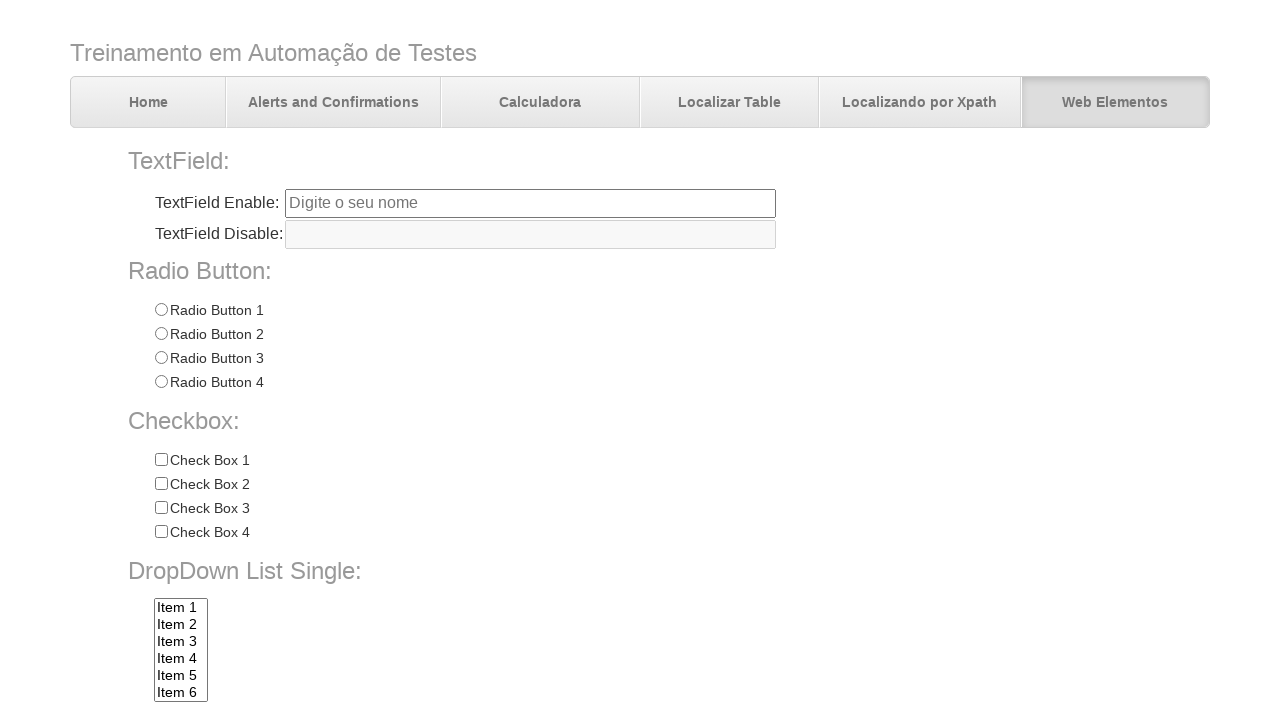

Selected Item 1 from dropdown on select[name='dropdownlist']
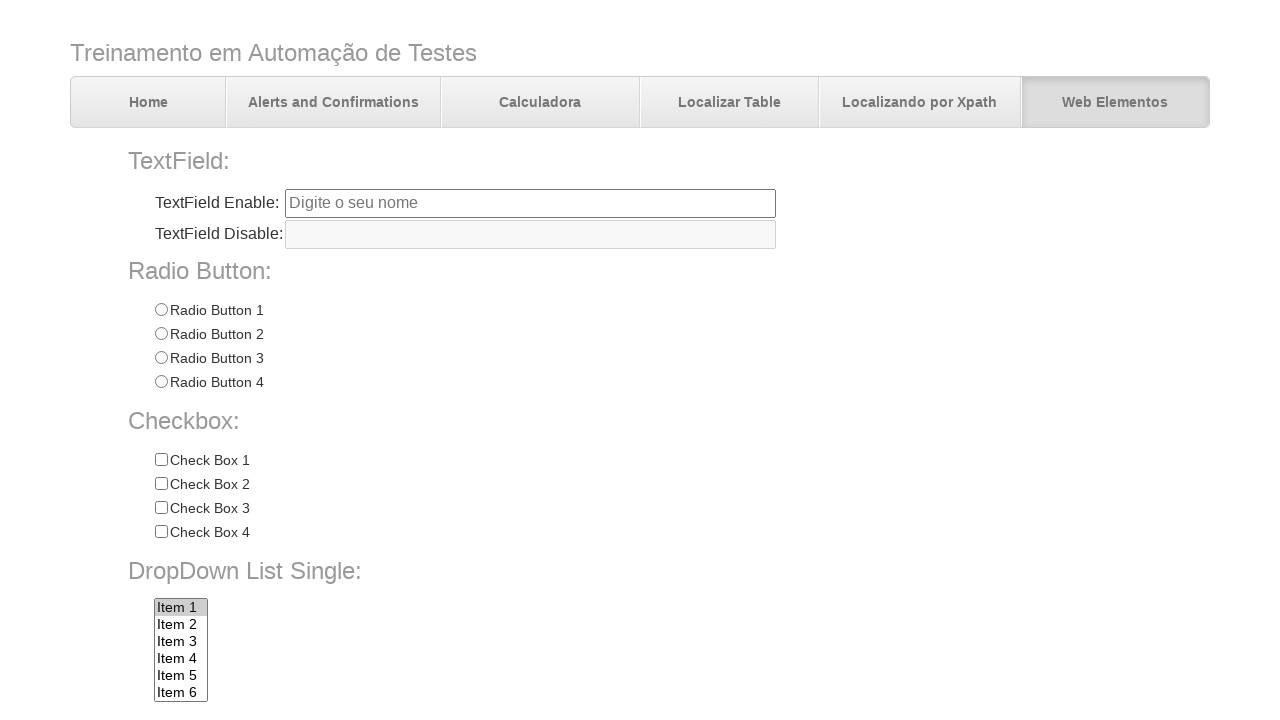

Selected Item 2 from dropdown on select[name='dropdownlist']
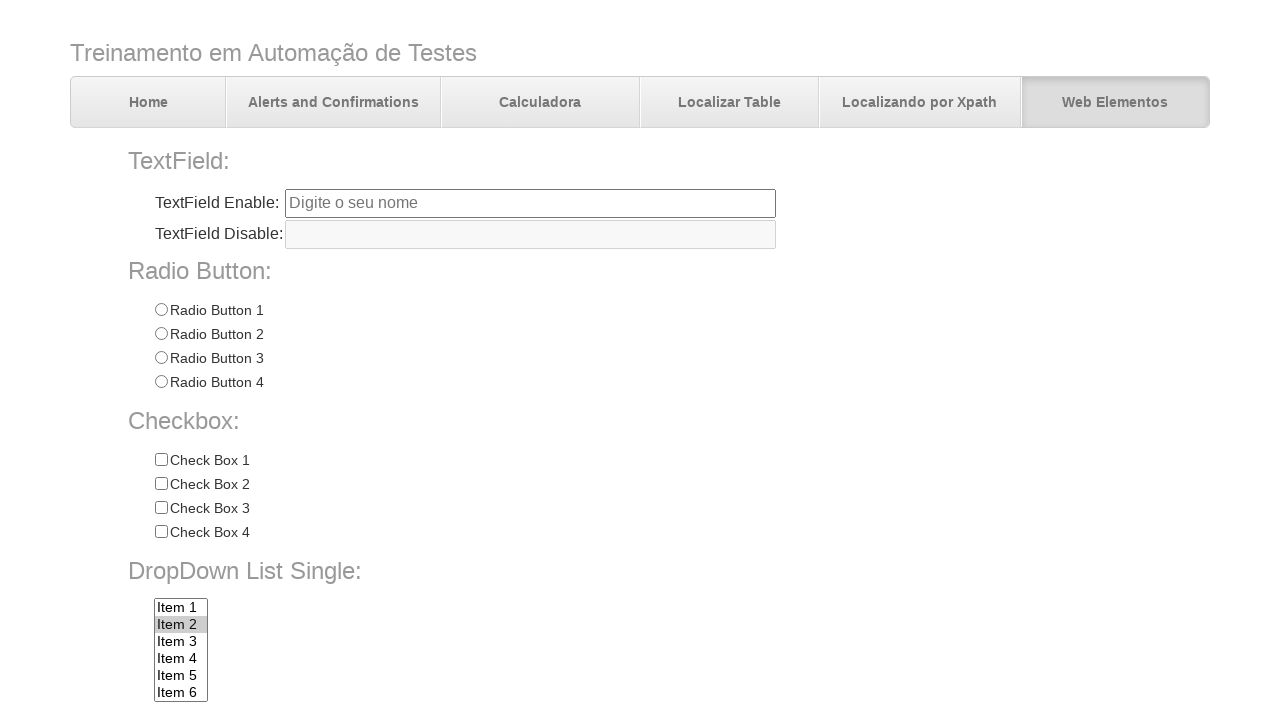

Selected Item 7 from dropdown on select[name='dropdownlist']
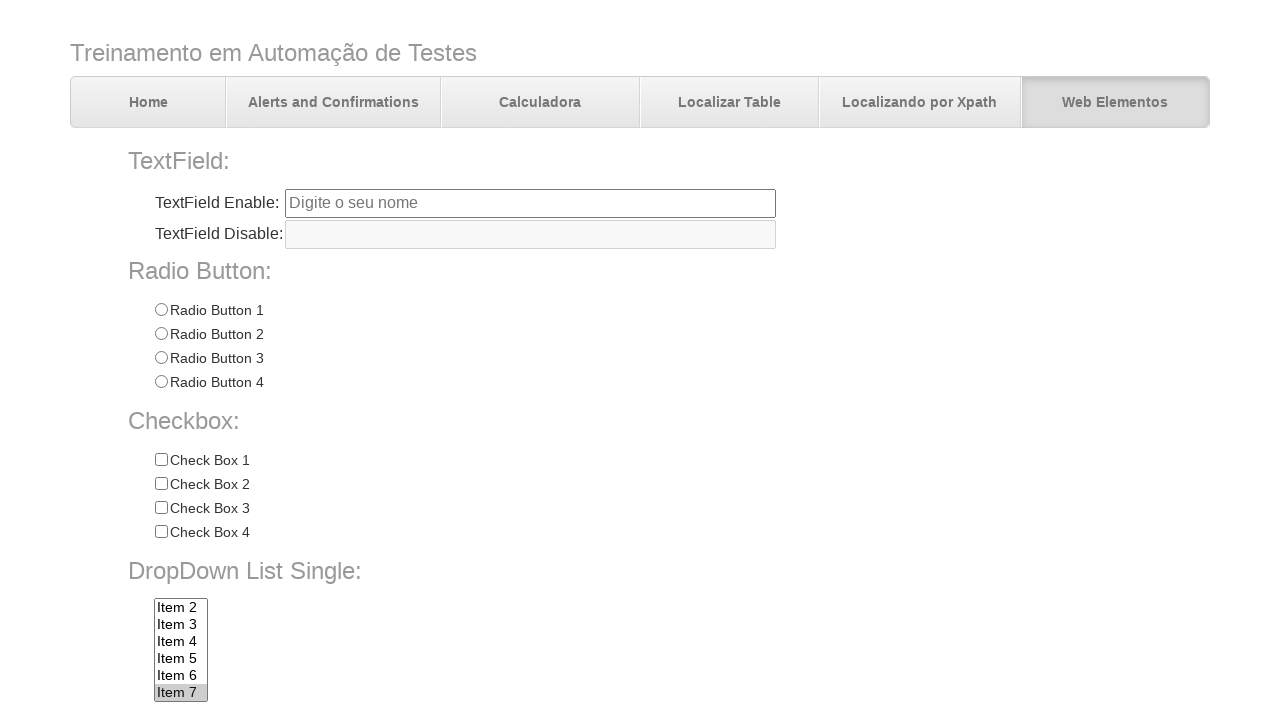

Located dropdown element for verification
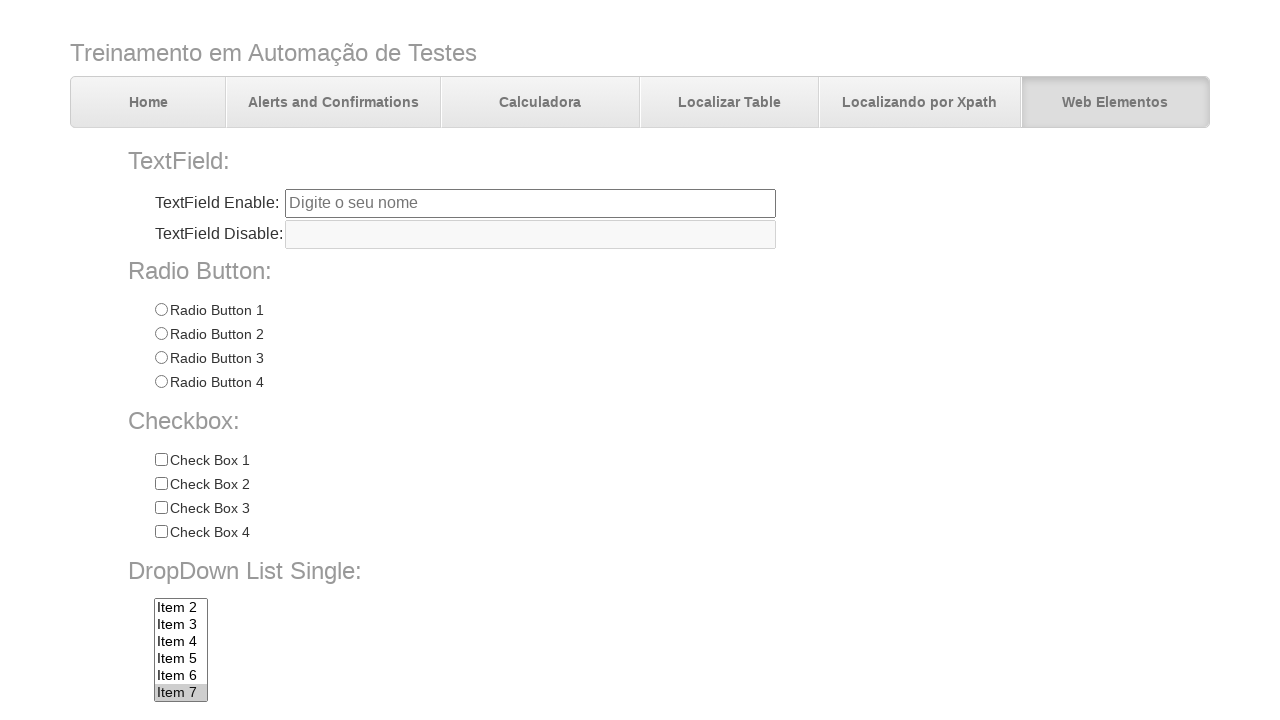

Verified that Item 7 is selected in the dropdown
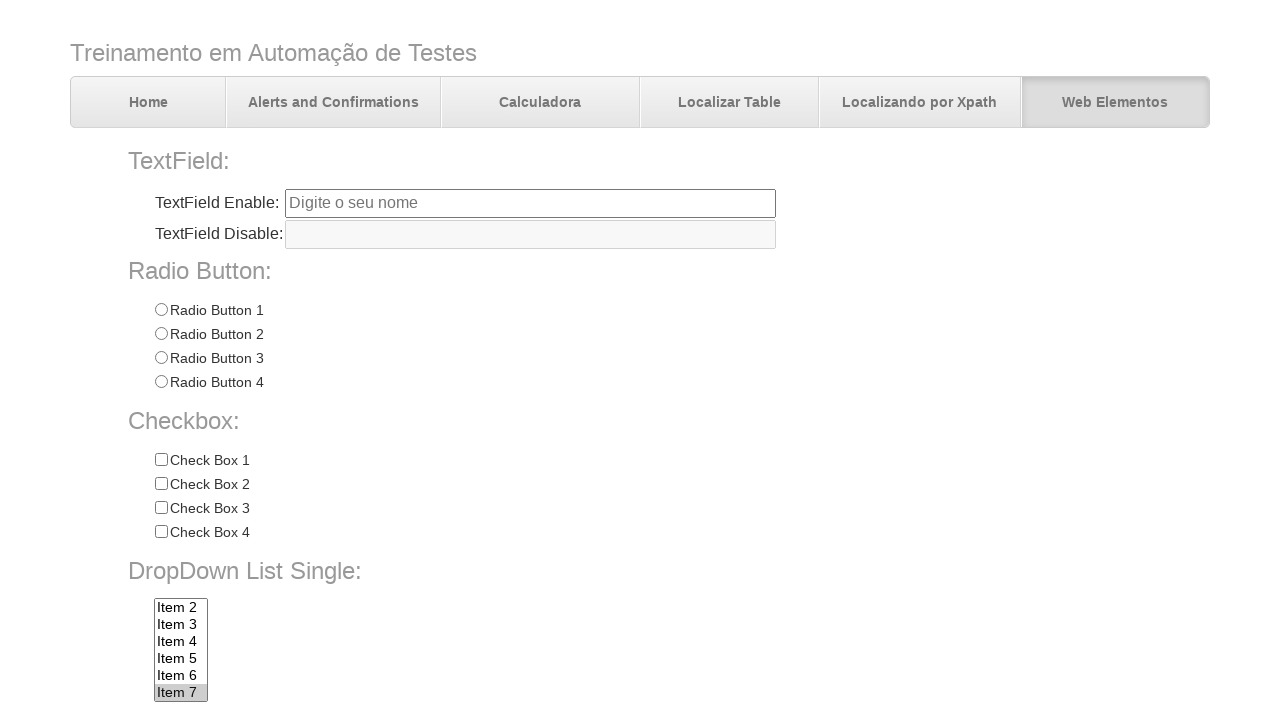

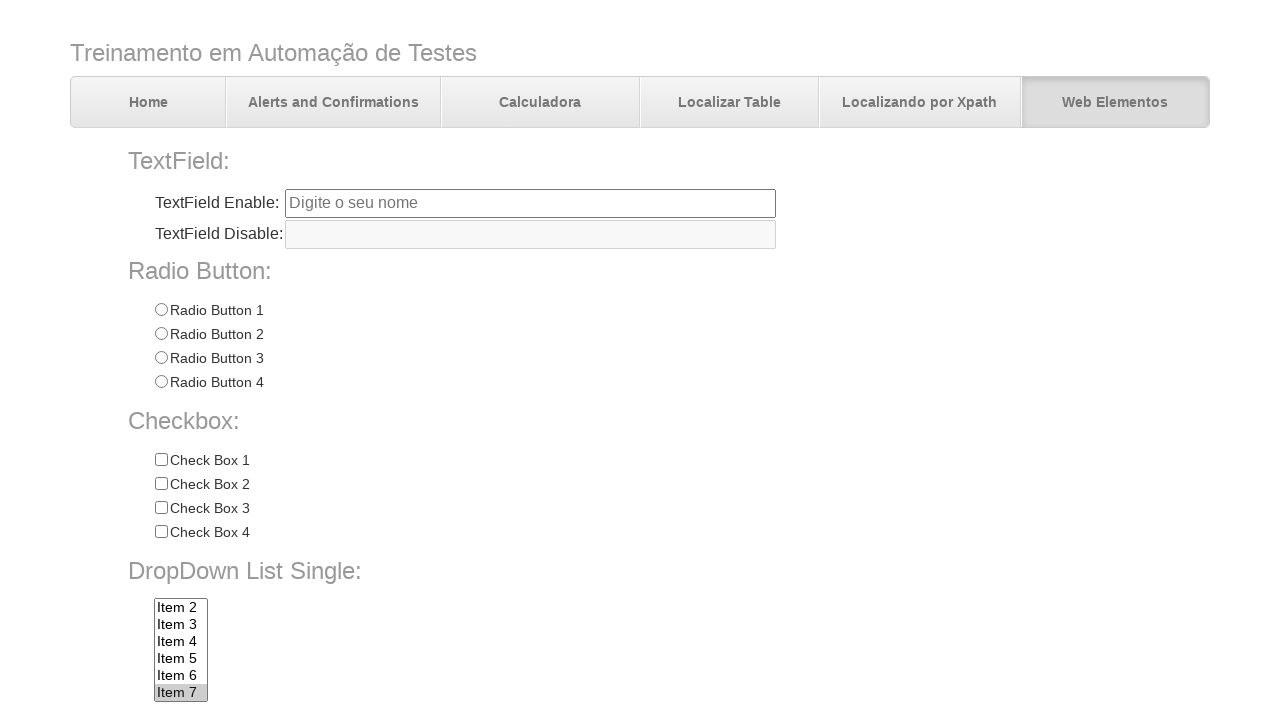